Tests the search functionality by navigating to the search page, entering a programming language name, and verifying that search results contain the searched term.

Starting URL: https://www.99-bottles-of-beer.net/

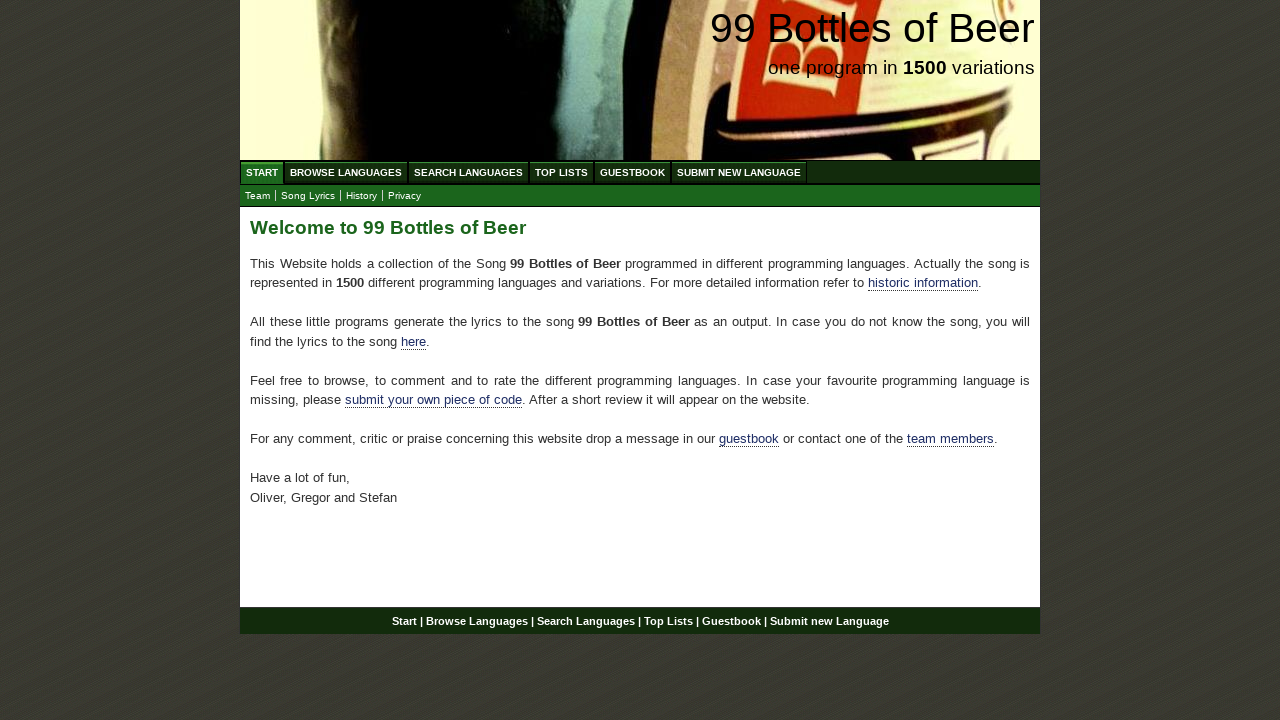

Clicked on 'Search Languages' menu item at (468, 172) on xpath=//ul[@id='menu']/li/a[@href='/search.html']
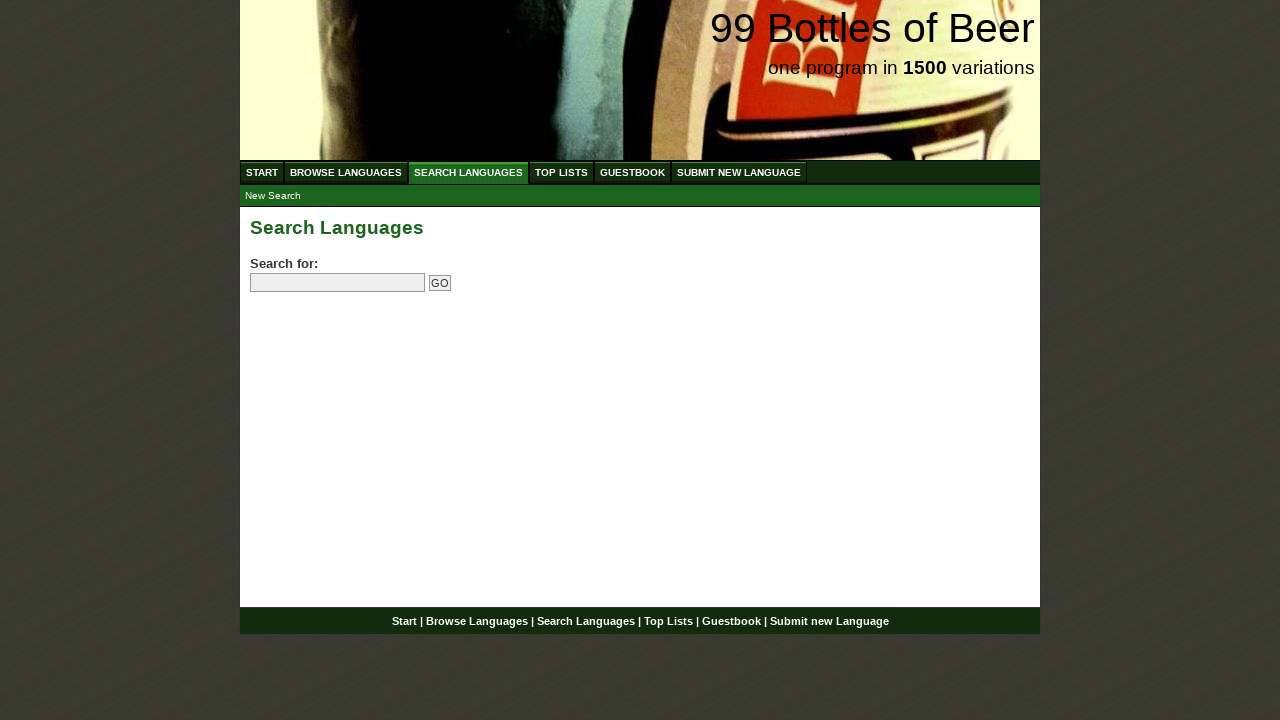

Clicked on search input field at (338, 283) on input[name='search']
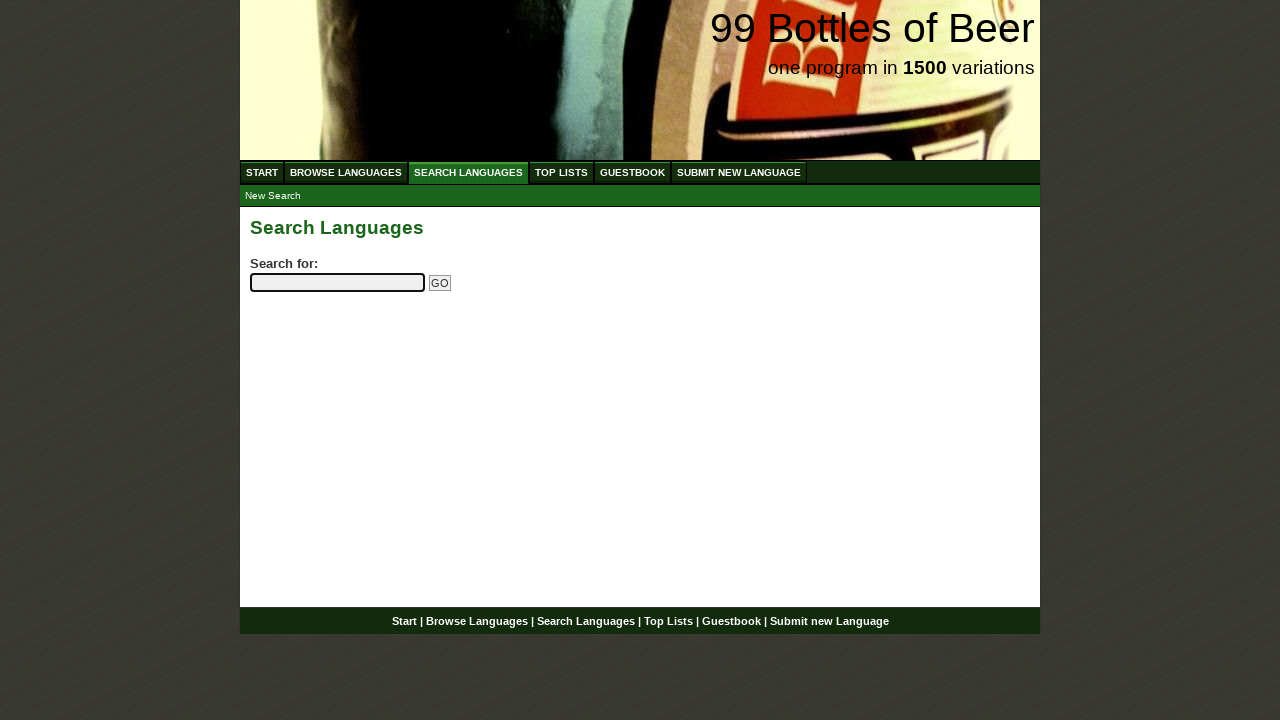

Entered 'python' in search field on input[name='search']
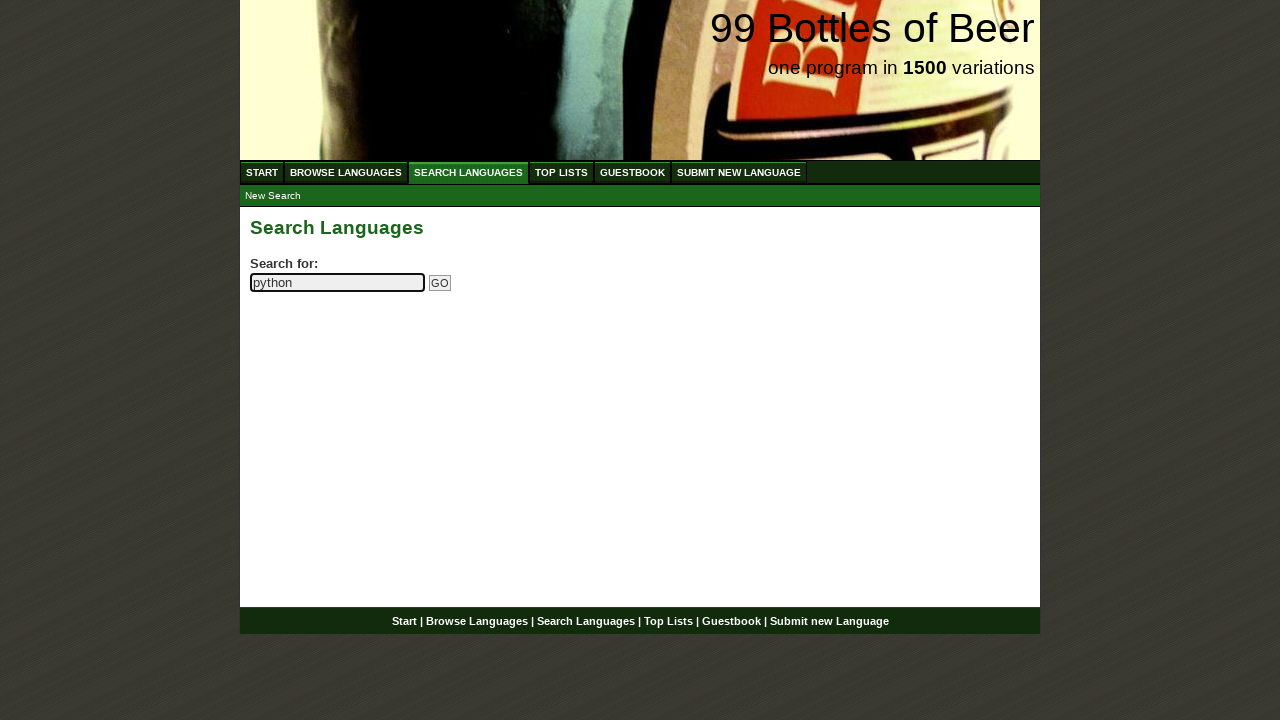

Clicked submit search button at (440, 283) on input[name='submitsearch']
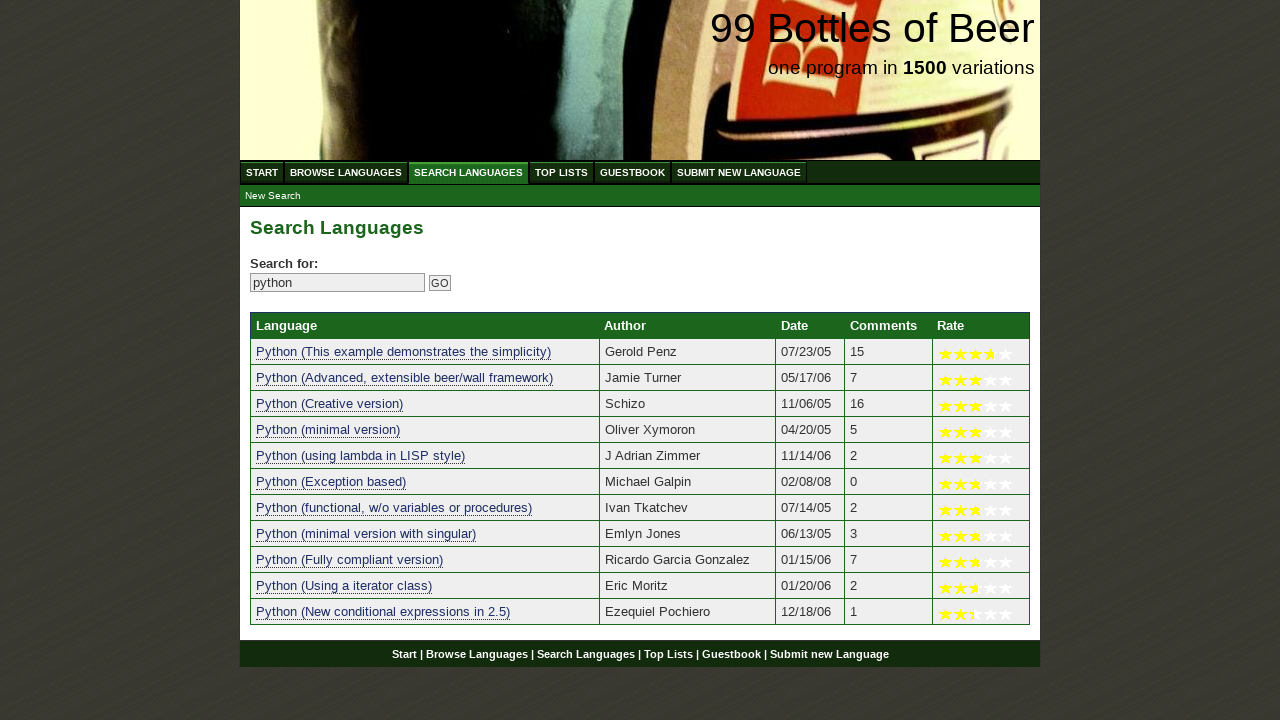

Search results table loaded
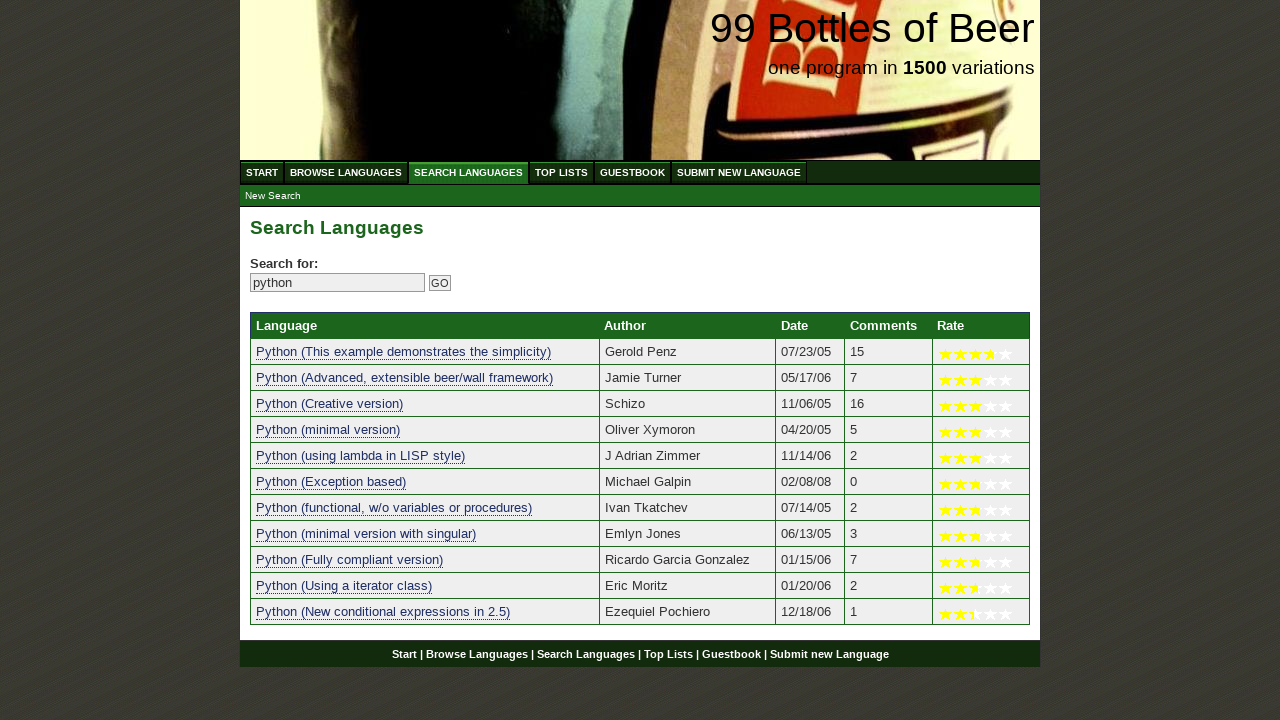

Verified that search results contain at least one entry
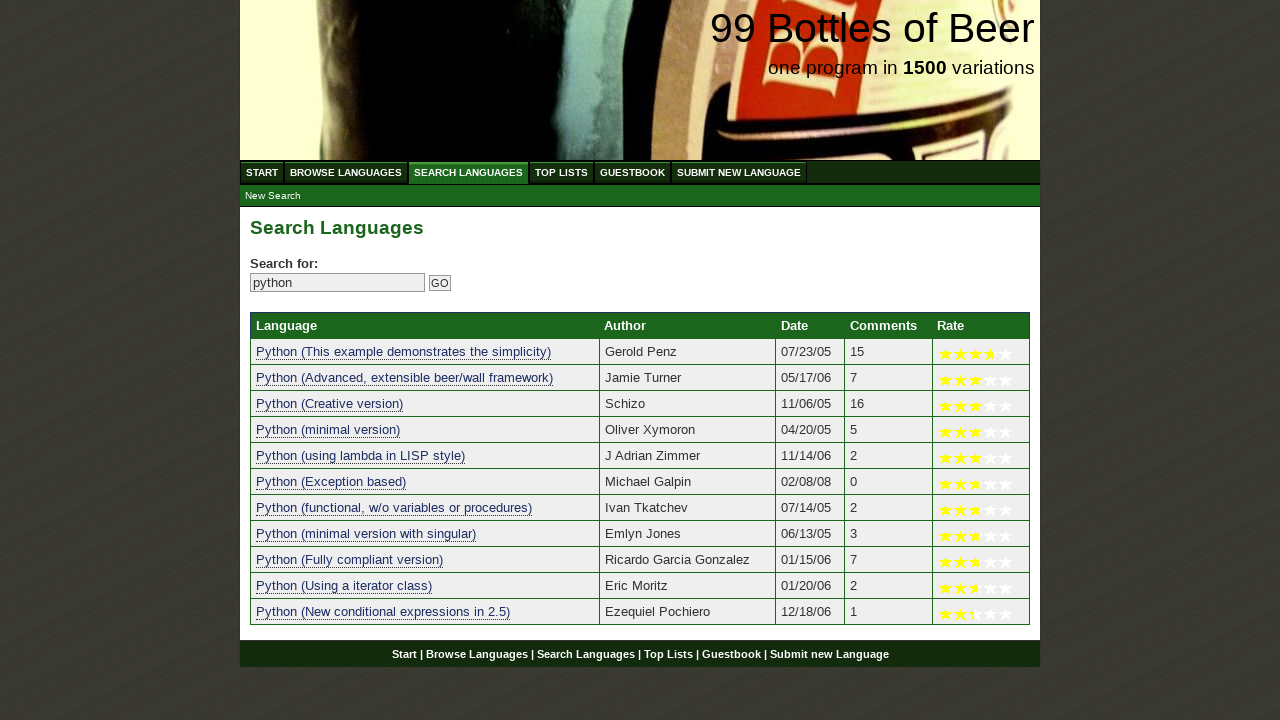

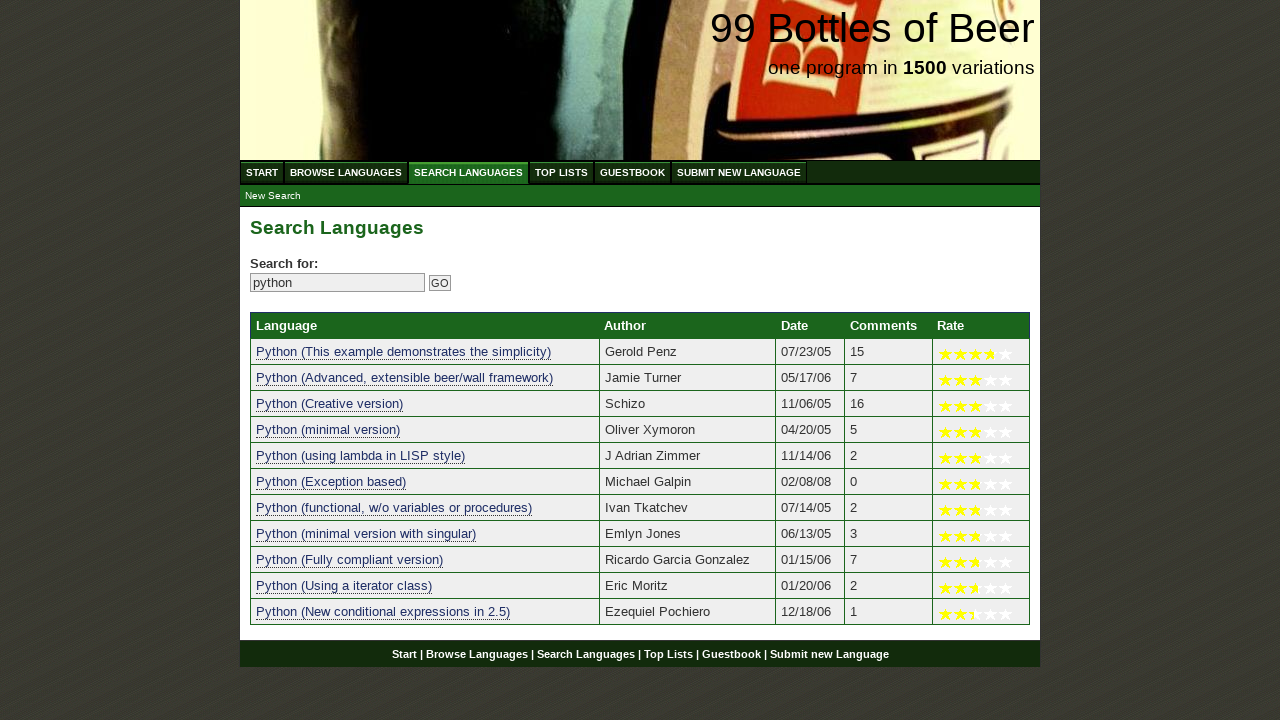